Tests navigation to the frames page, switches to a frame element, and verifies the page title is displayed correctly within the frame.

Starting URL: https://bonigarcia.dev/selenium-webdriver-java/

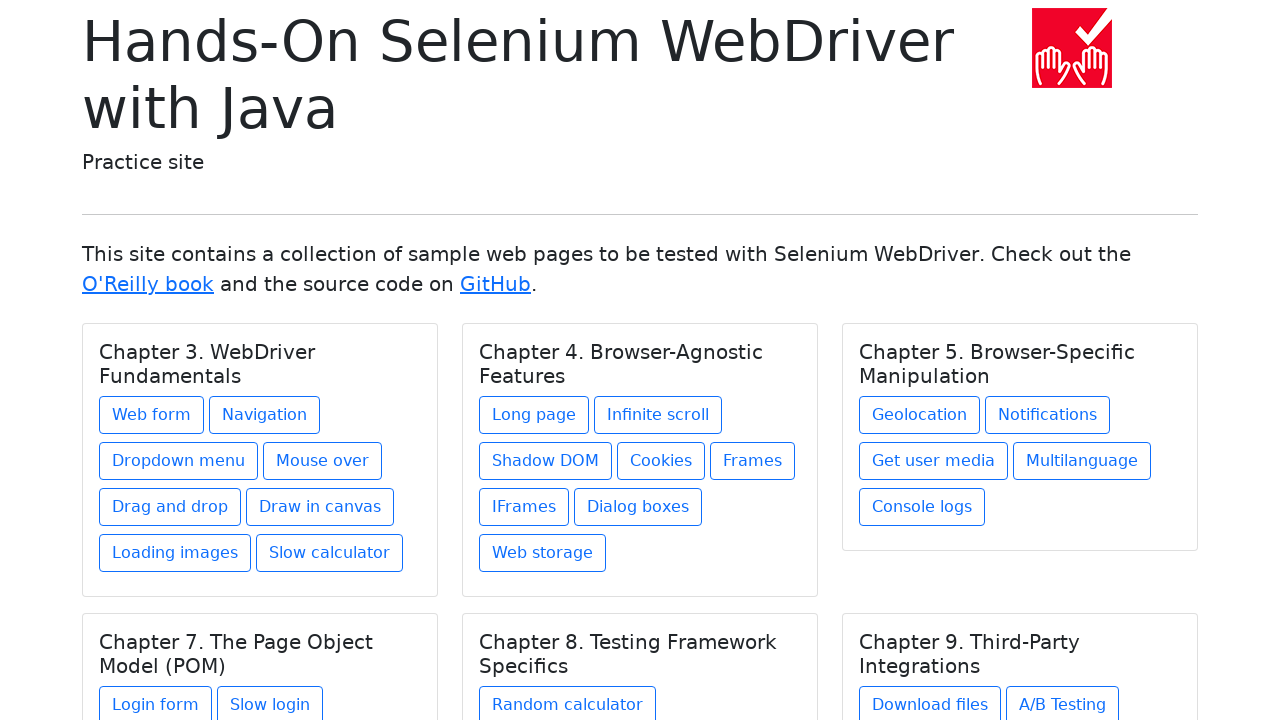

Clicked on Frames link under Chapter 4 at (752, 461) on xpath=//h5[text() = 'Chapter 4. Browser-Agnostic Features']/../a[@href = 'frames
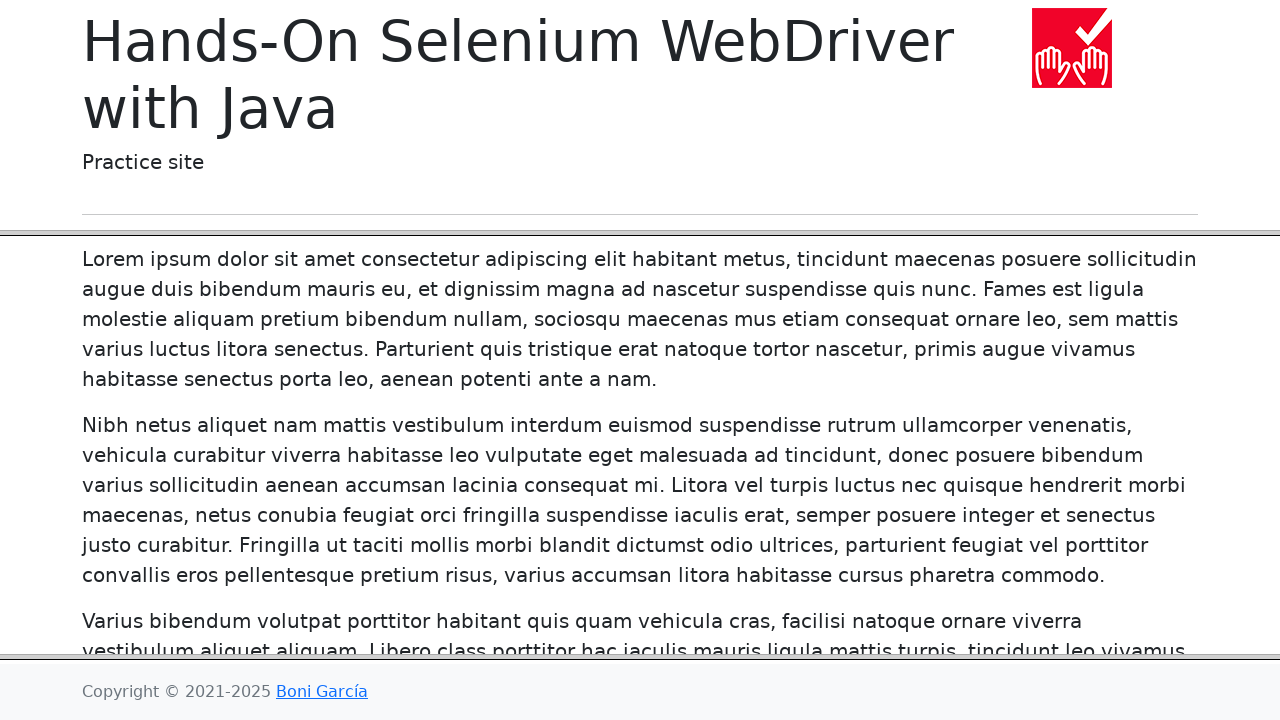

Frames page loaded and frame-header element appeared
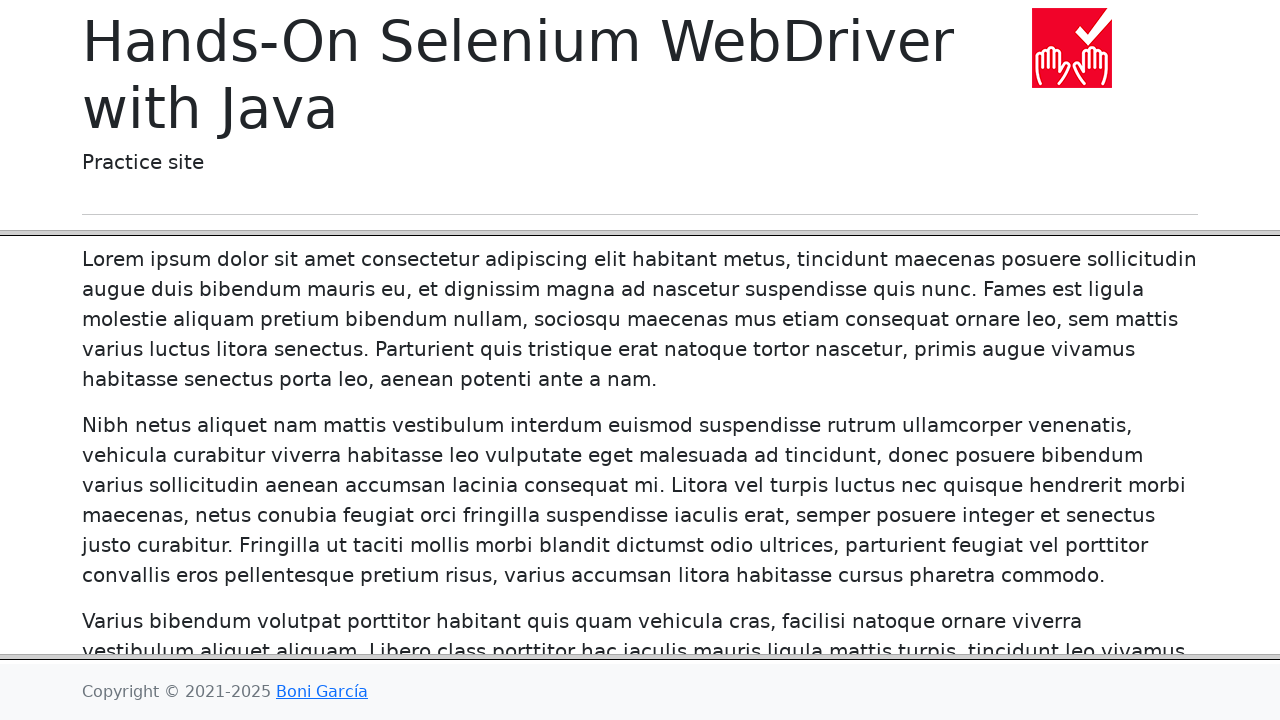

Verified current URL is the frames page
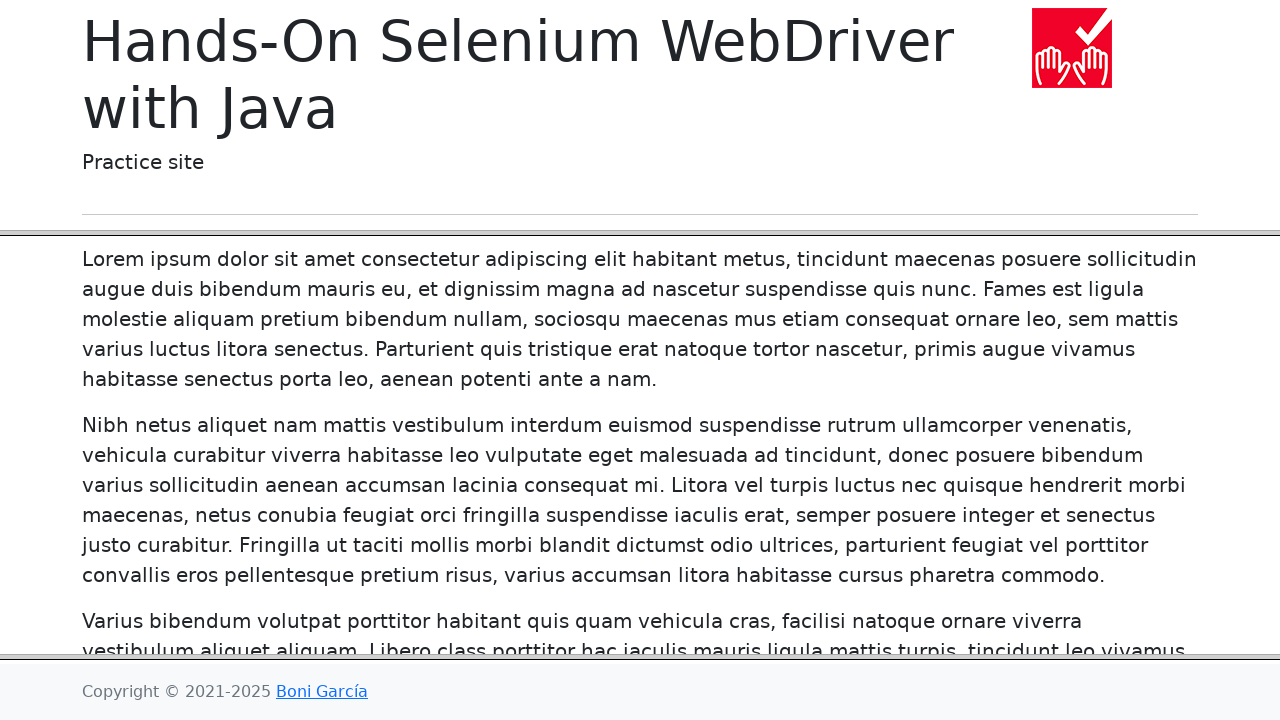

Located frame-header element
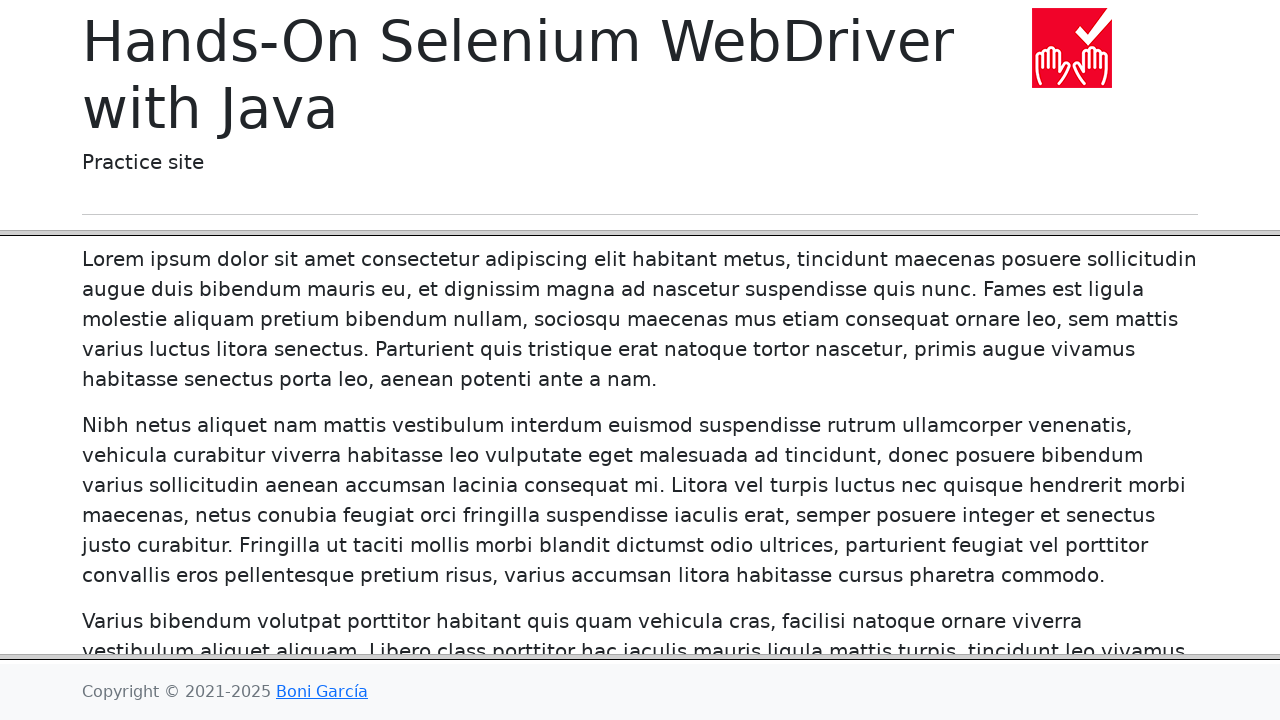

Retrieved page title from within the frame
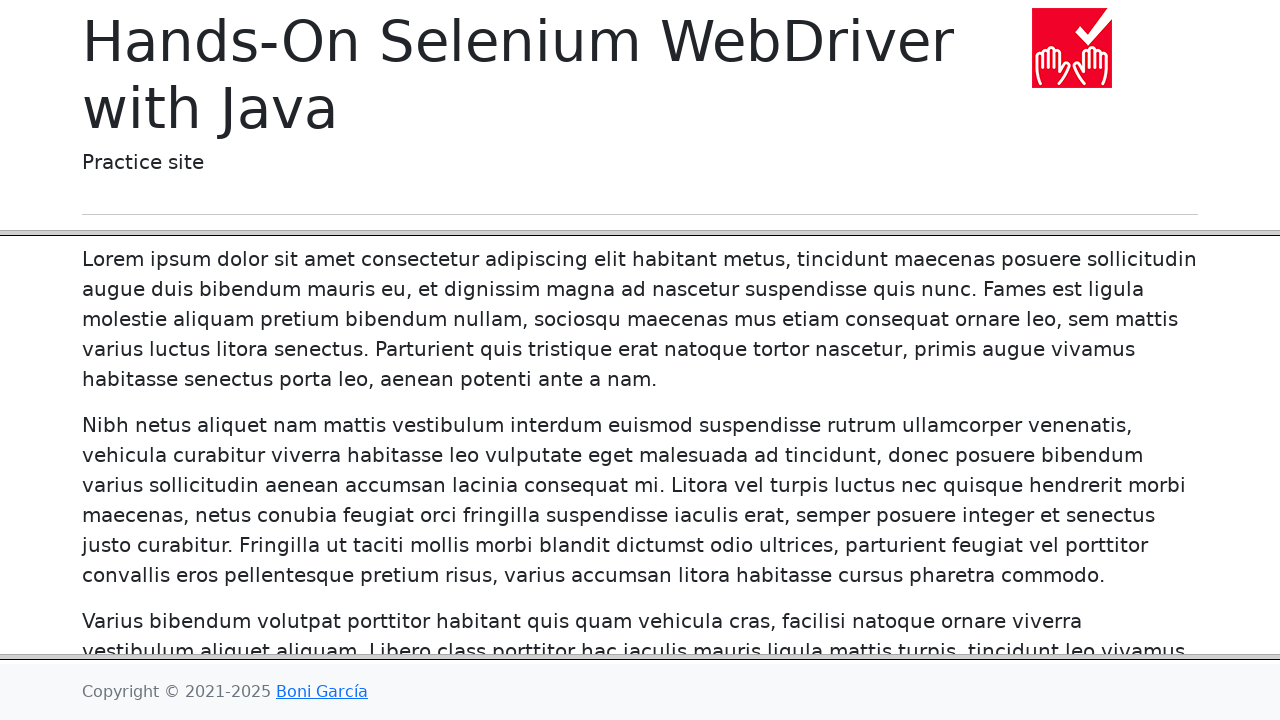

Verified page title within frame is 'Frames'
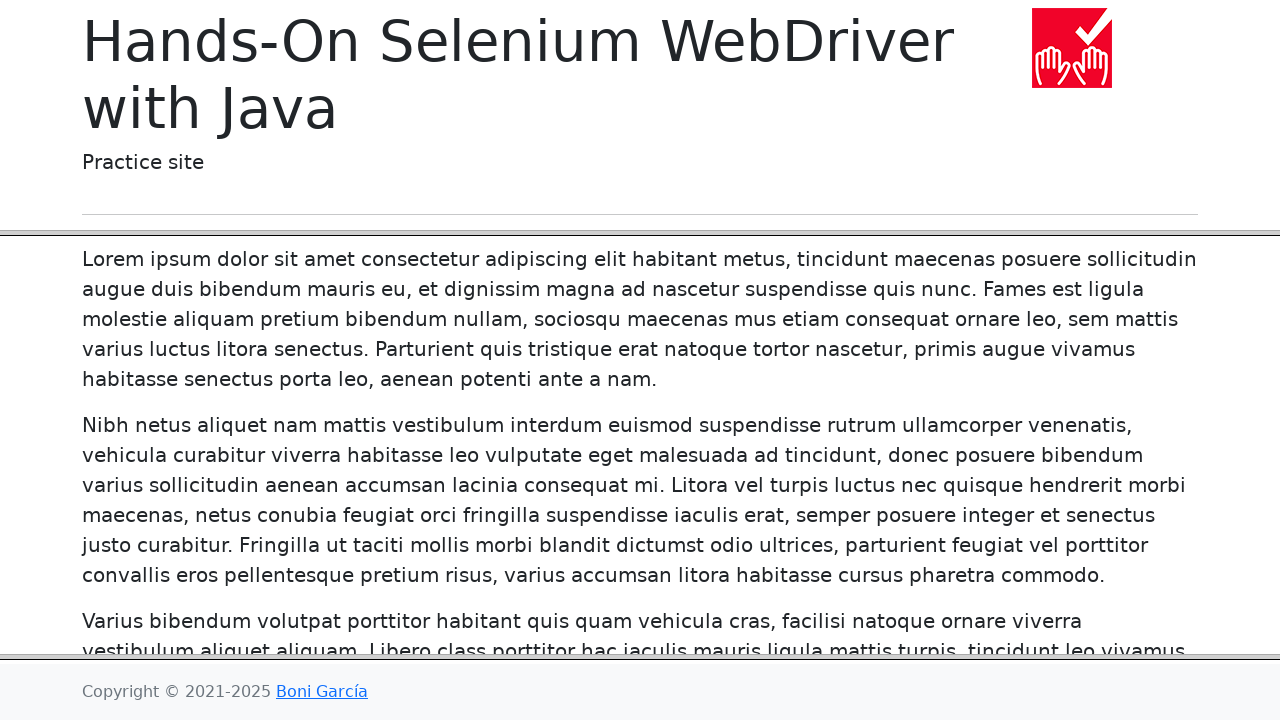

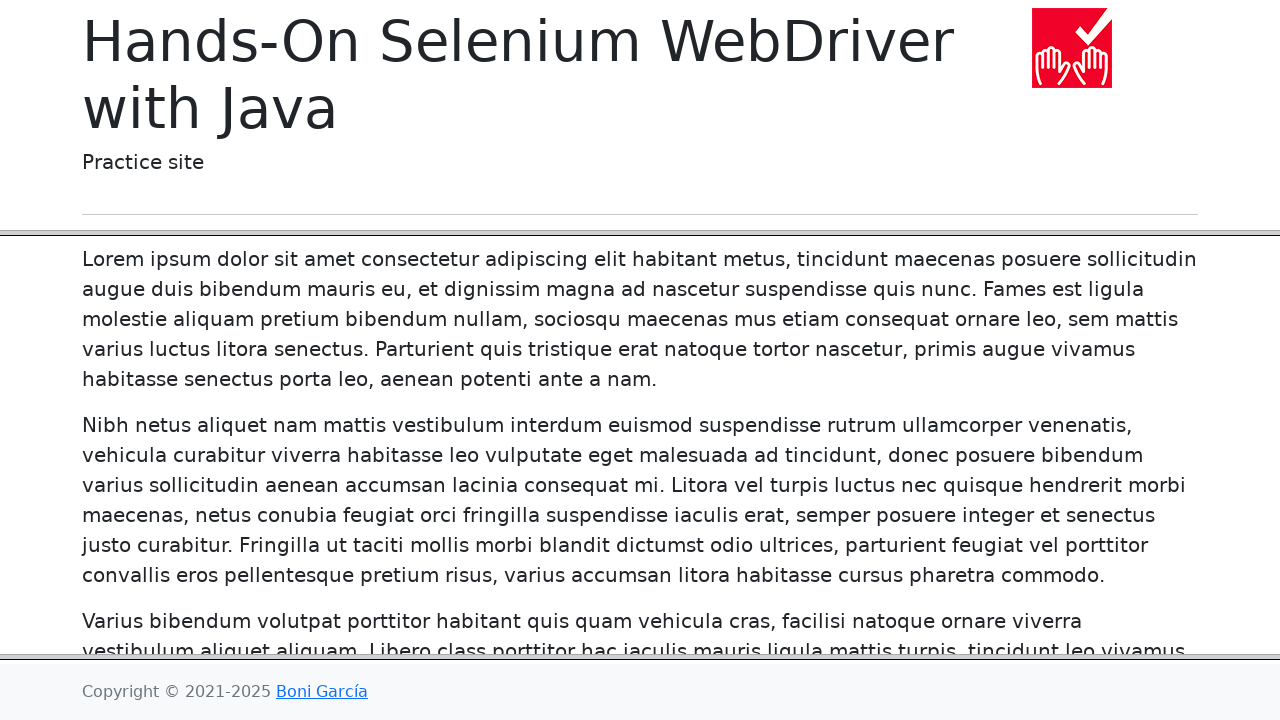